Tests dynamic dropdown functionality on a flight booking practice site by selecting Bangalore (BLR) as the origin station and Chennai (MAA) as the destination station.

Starting URL: https://rahulshettyacademy.com/dropdownsPractise/

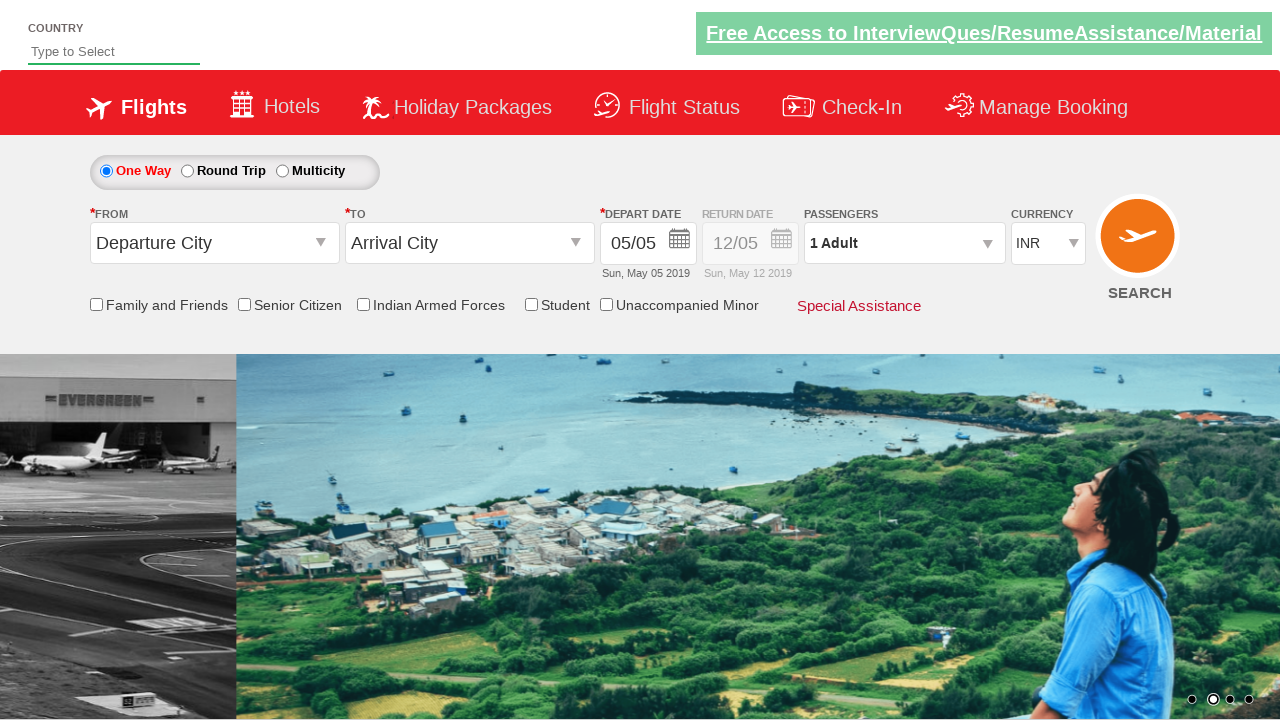

Clicked on the origin station dropdown to open it at (323, 244) on #ctl00_mainContent_ddl_originStation1_CTXTaction
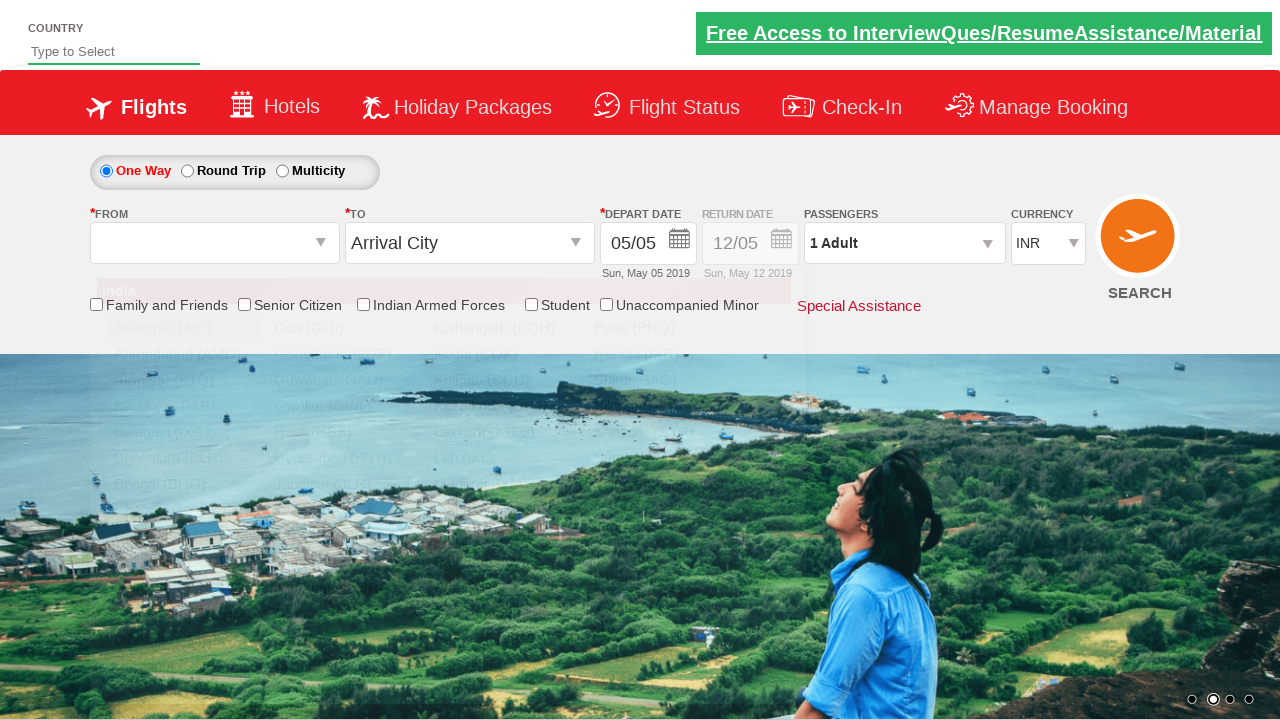

Selected Bangalore (BLR) as the origin station at (184, 458) on a[value='BLR']
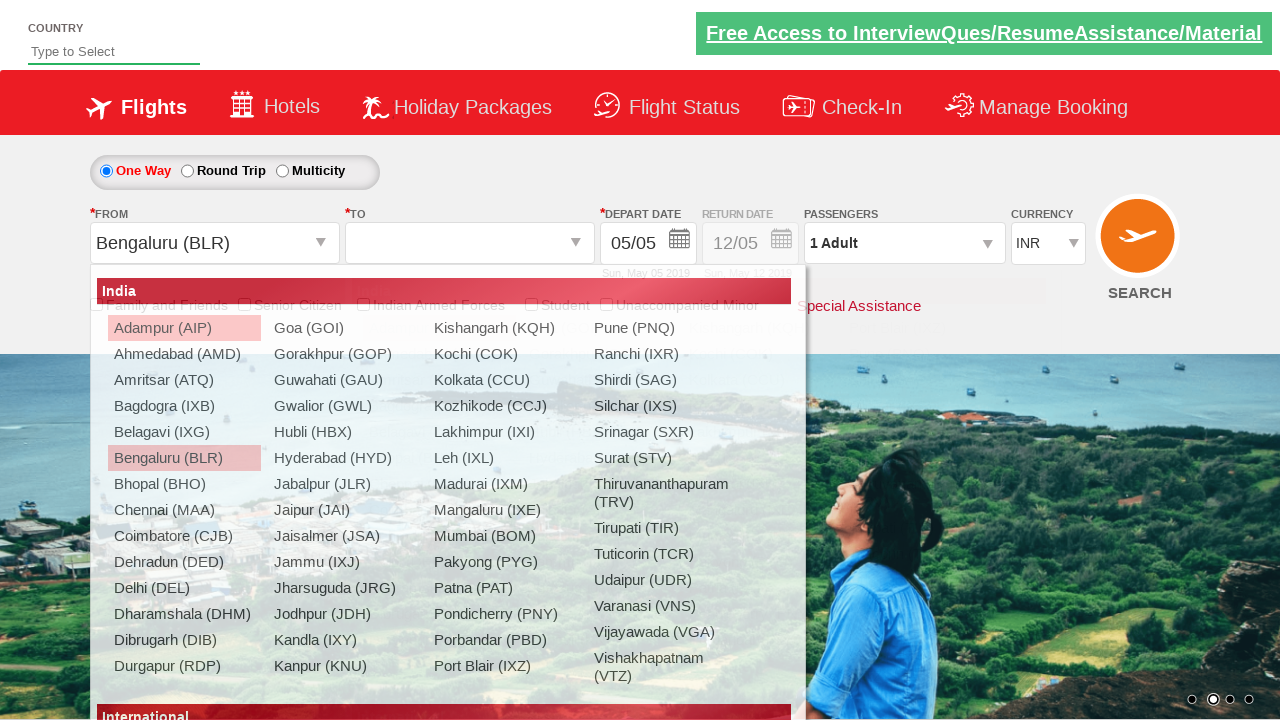

Waited for dropdown interaction to complete
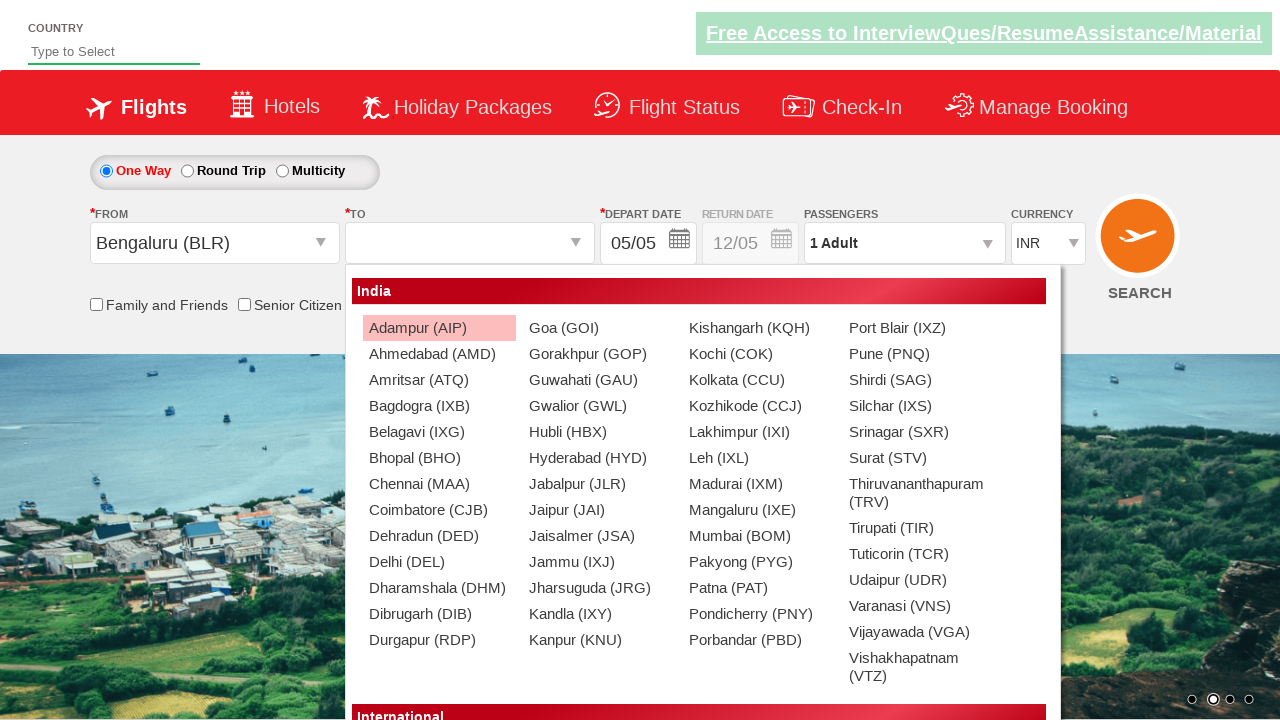

Selected Chennai (MAA) as the destination station at (439, 484) on #glsctl00_mainContent_ddl_destinationStation1_CTNR a[value='MAA']
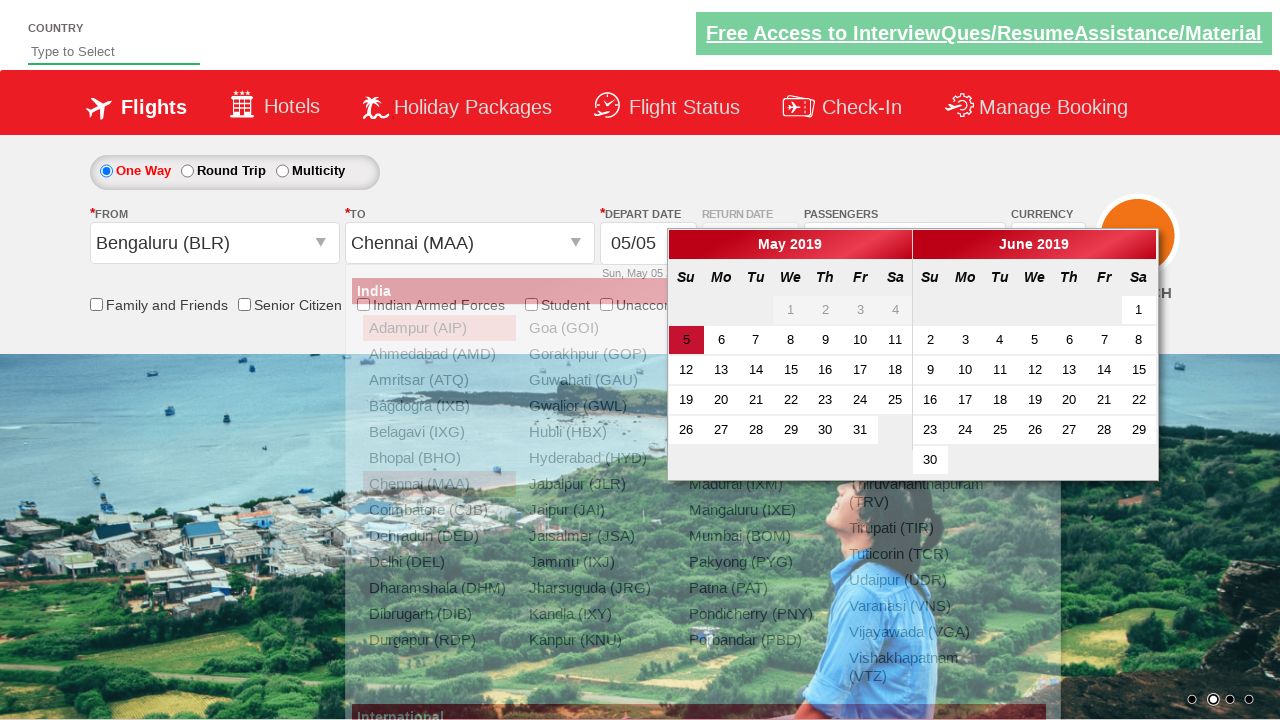

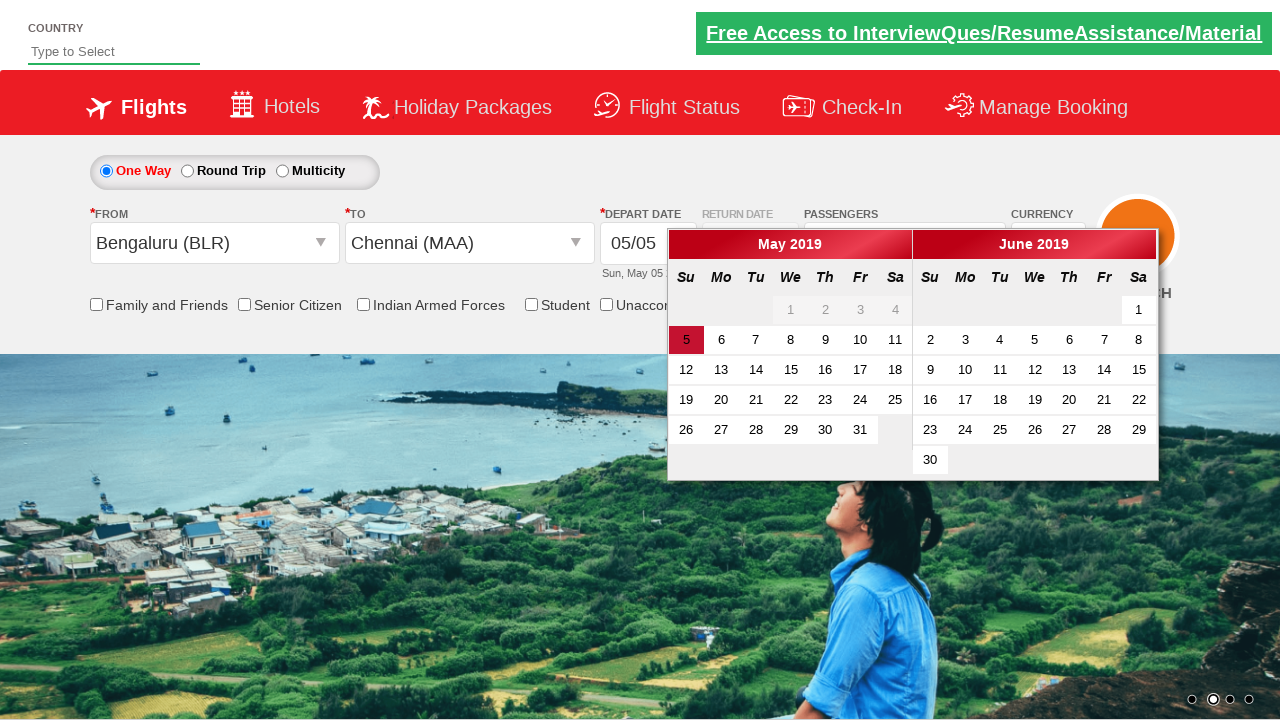